Tests browser navigation features including forward, back, and refresh operations across multiple sites

Starting URL: https://www.todaysoftmag.ro/

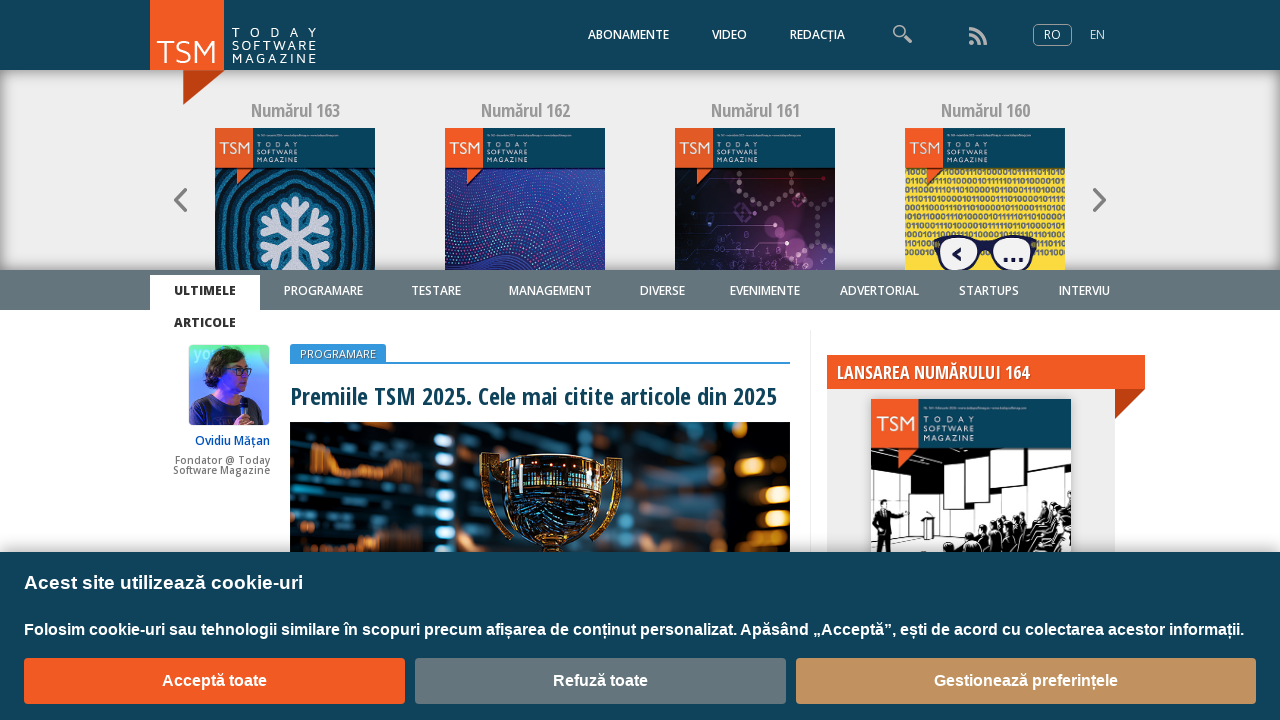

Verified page title is 'Today Software Magazine'
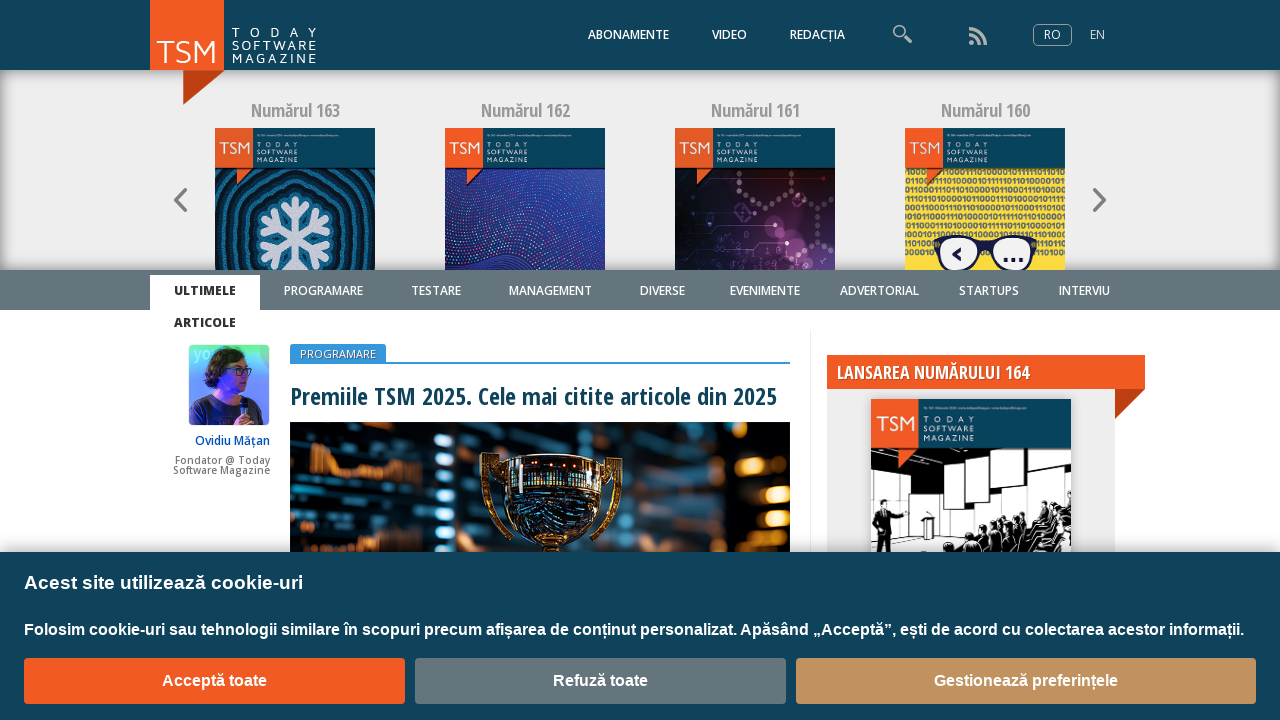

Navigated to Unilever website
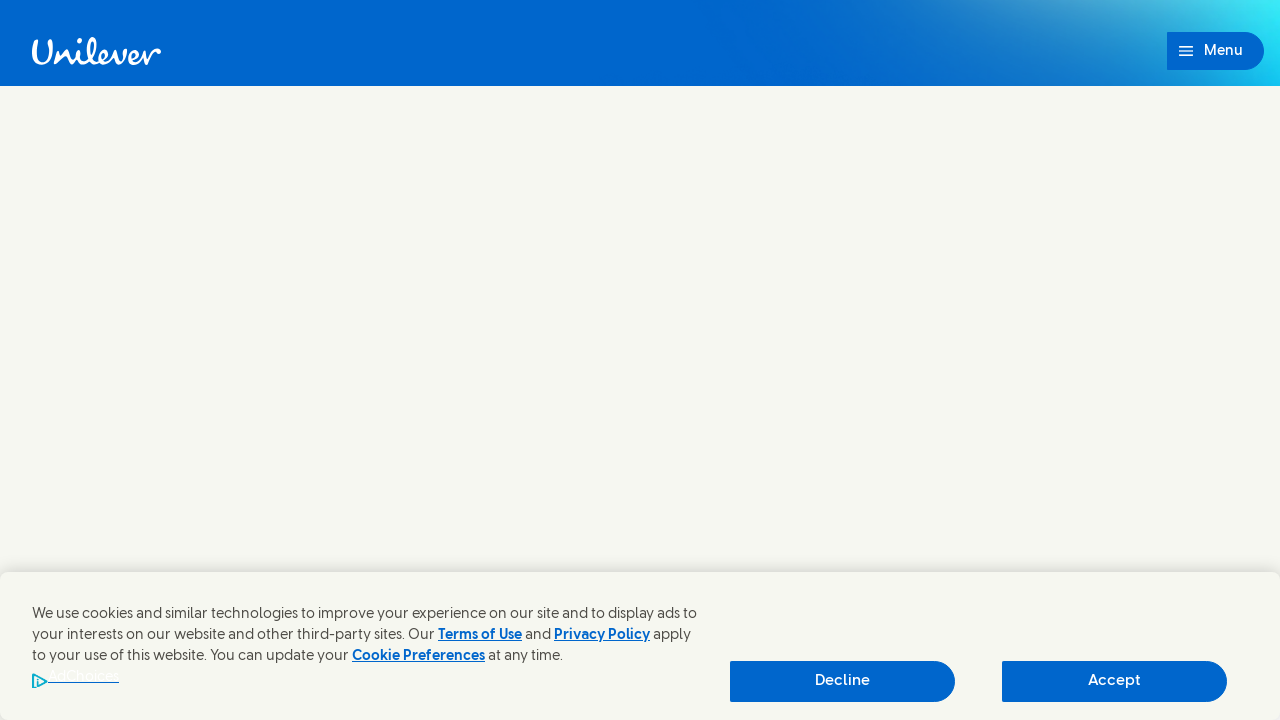

Navigated back to Today Software Magazine
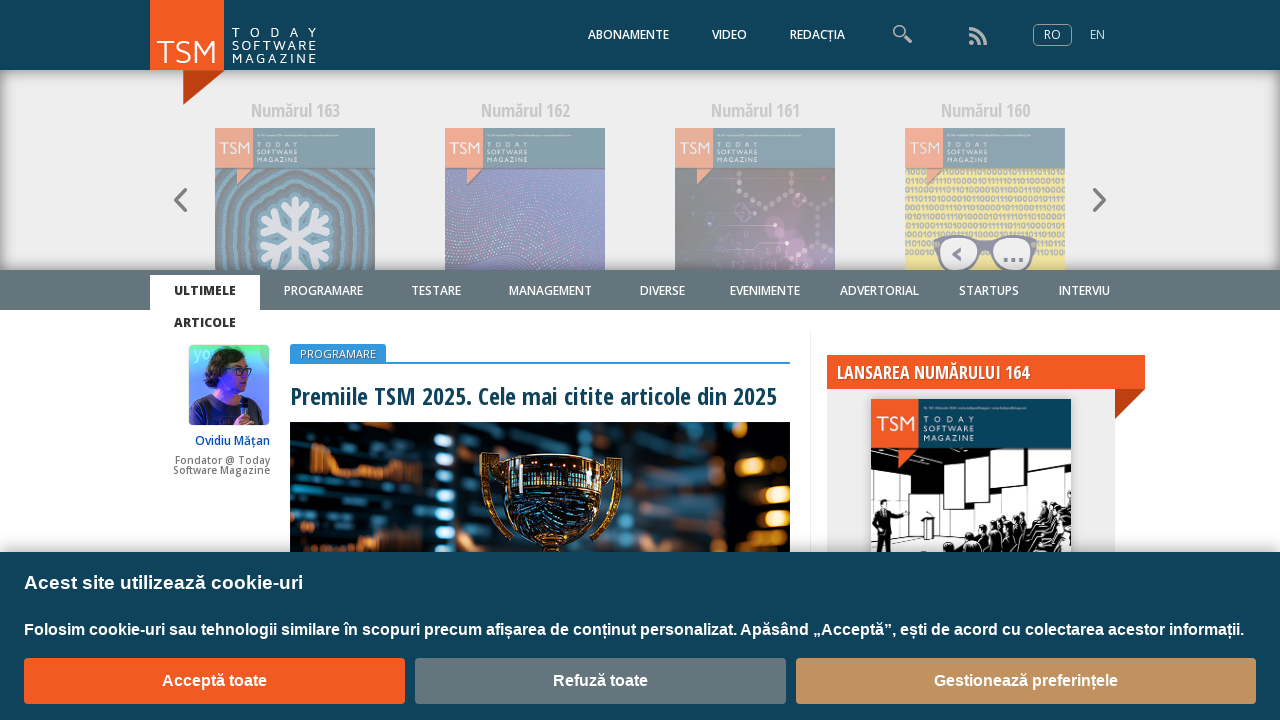

Navigated to BrowserStack Firefox driver guide
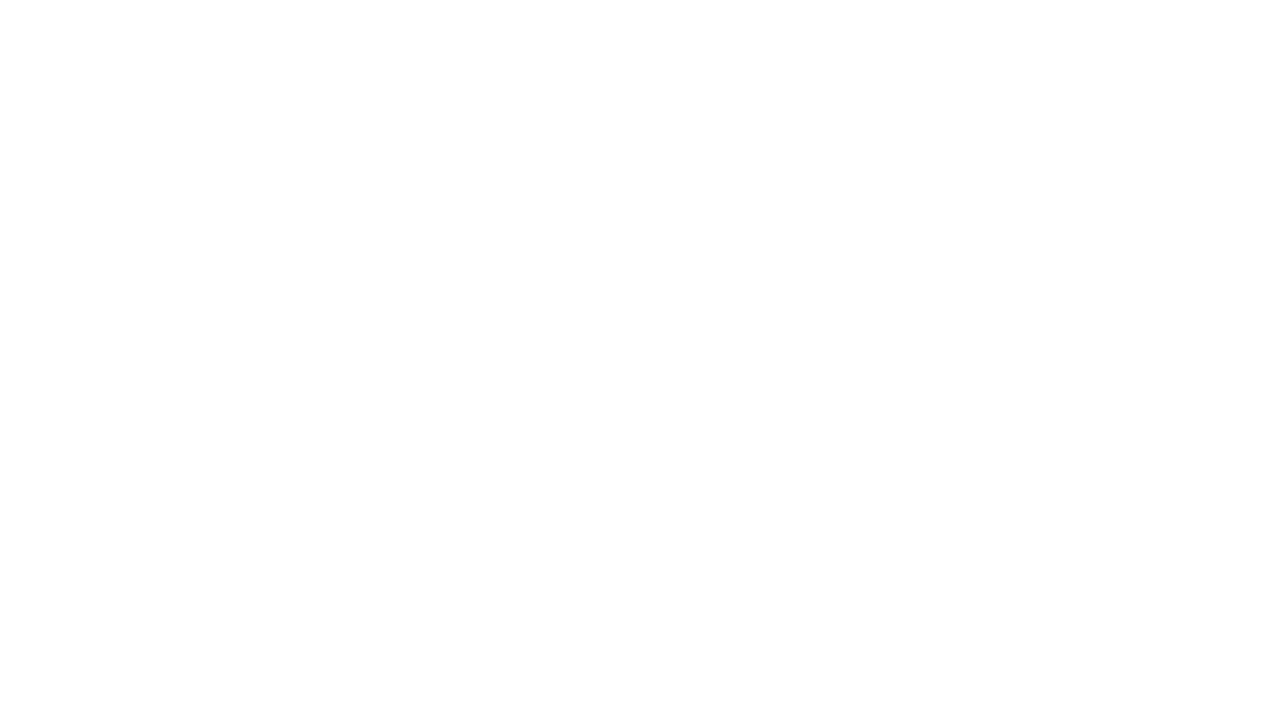

Navigated forward to Unilever website
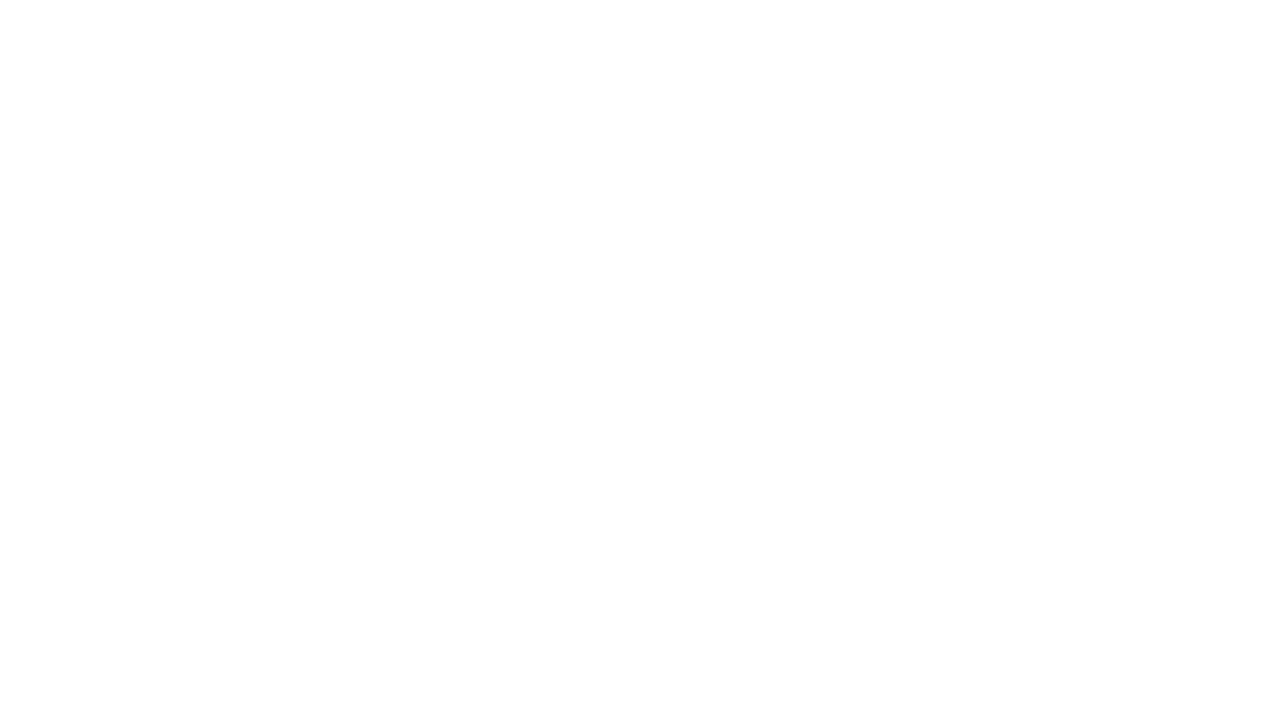

Refreshed the current page
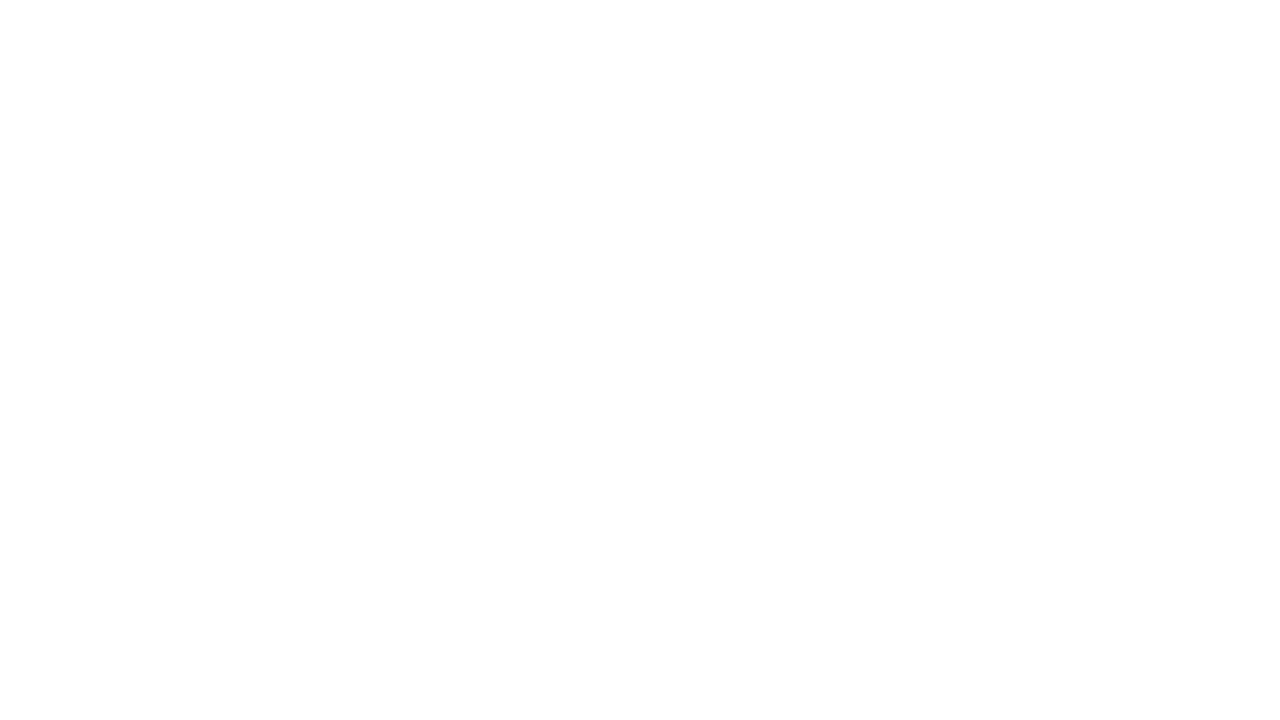

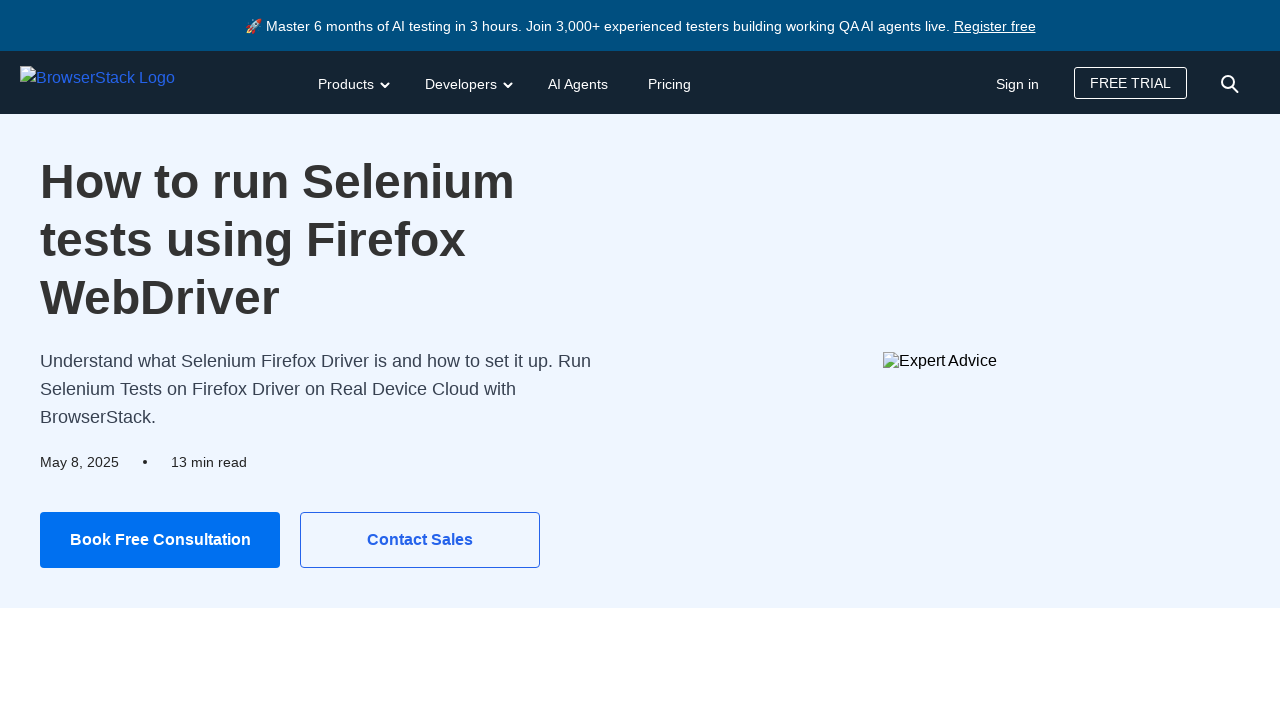